Tests JavaScript alert handling by entering text in a field, triggering an alert box, accepting it, then triggering a confirm dialog and dismissing it.

Starting URL: https://rahulshettyacademy.com/AutomationPractice/

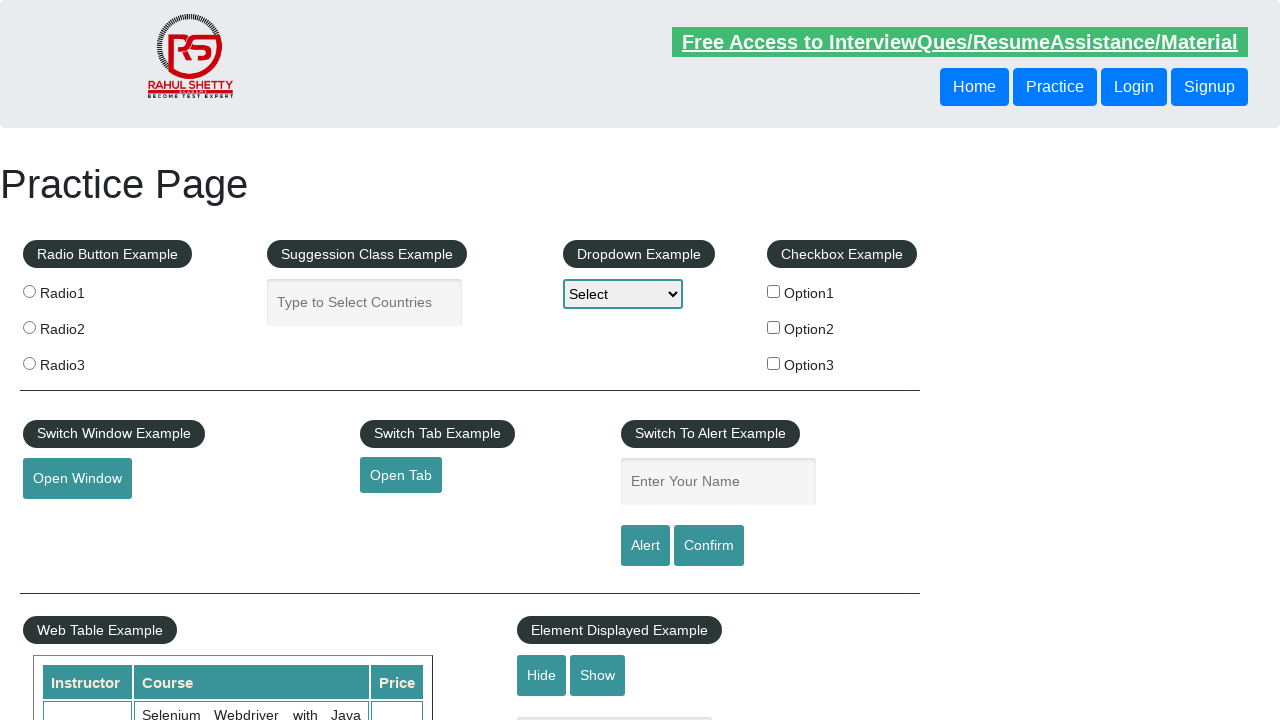

Filled name field with 'Sample' on #name
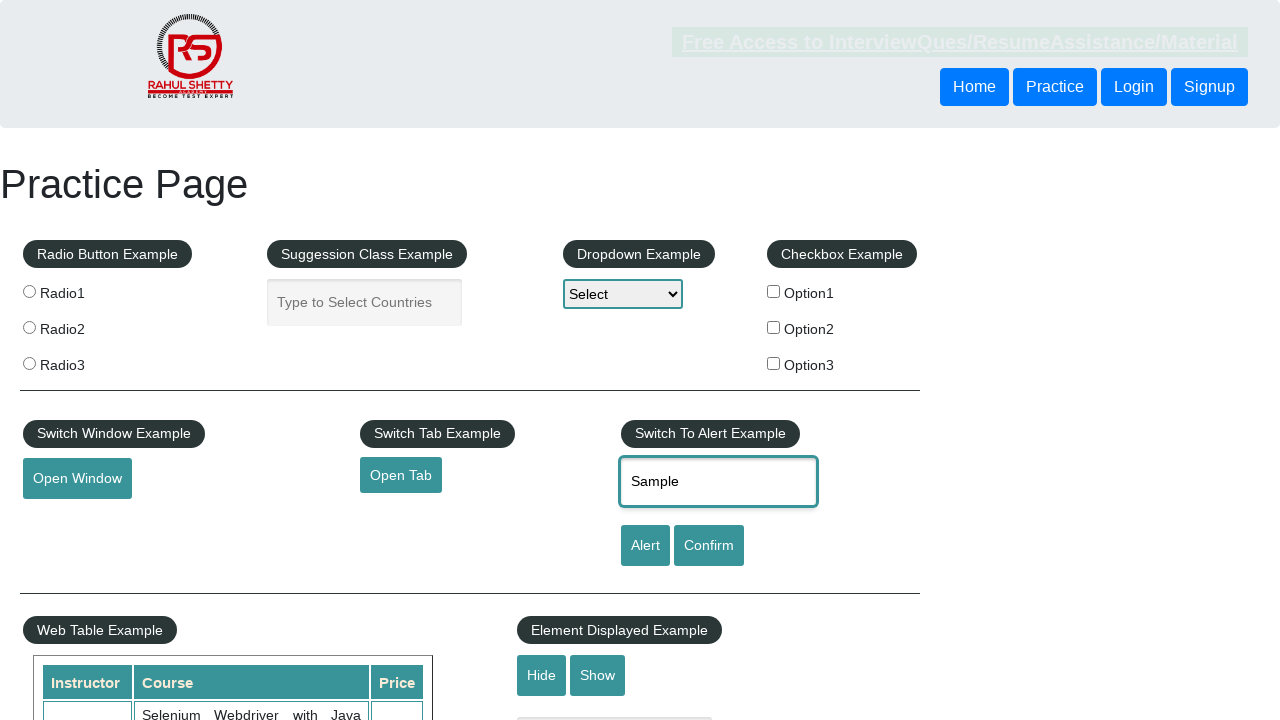

Clicked alert button to trigger JavaScript alert at (645, 546) on #alertbtn
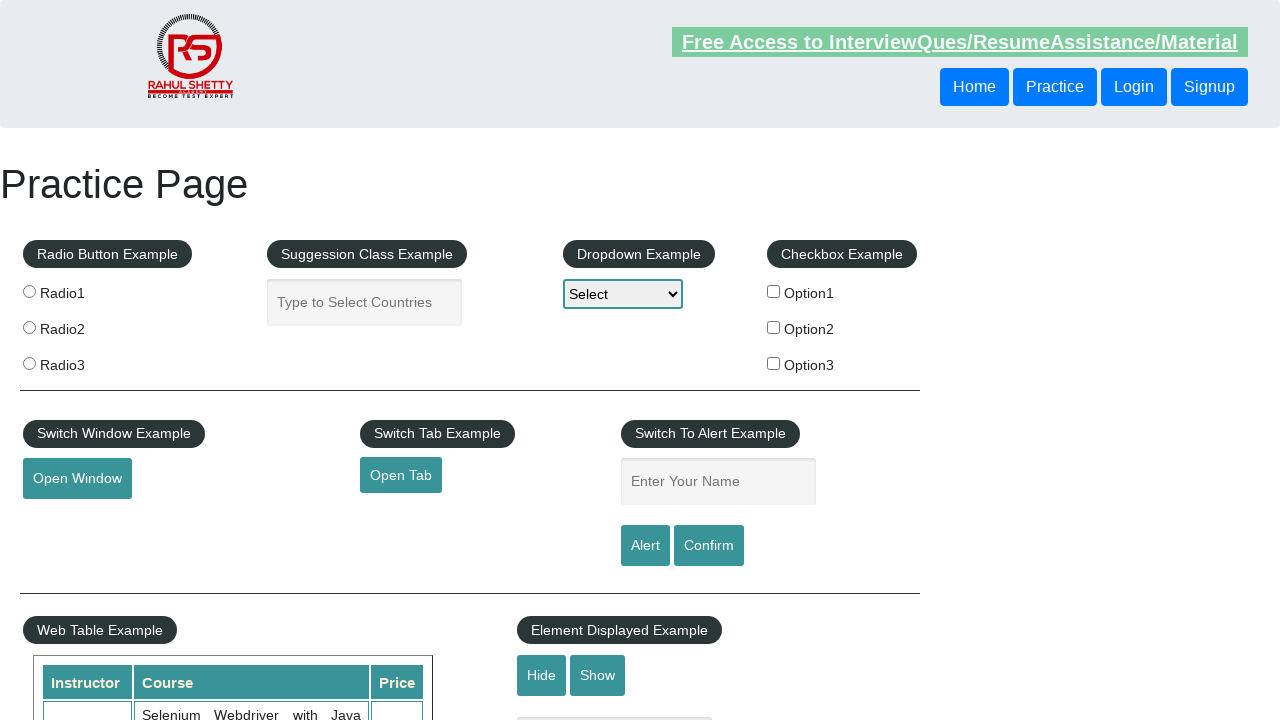

Set up dialog handler to accept alerts
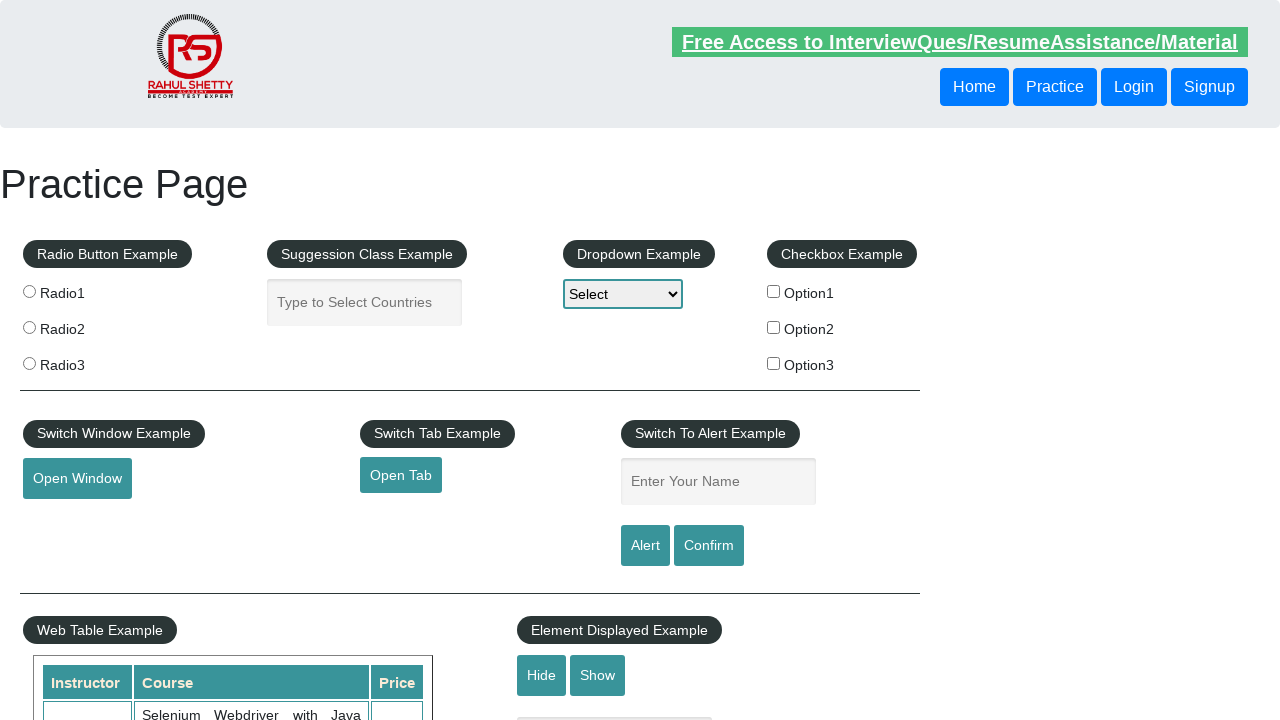

Waited for alert dialog to be accepted
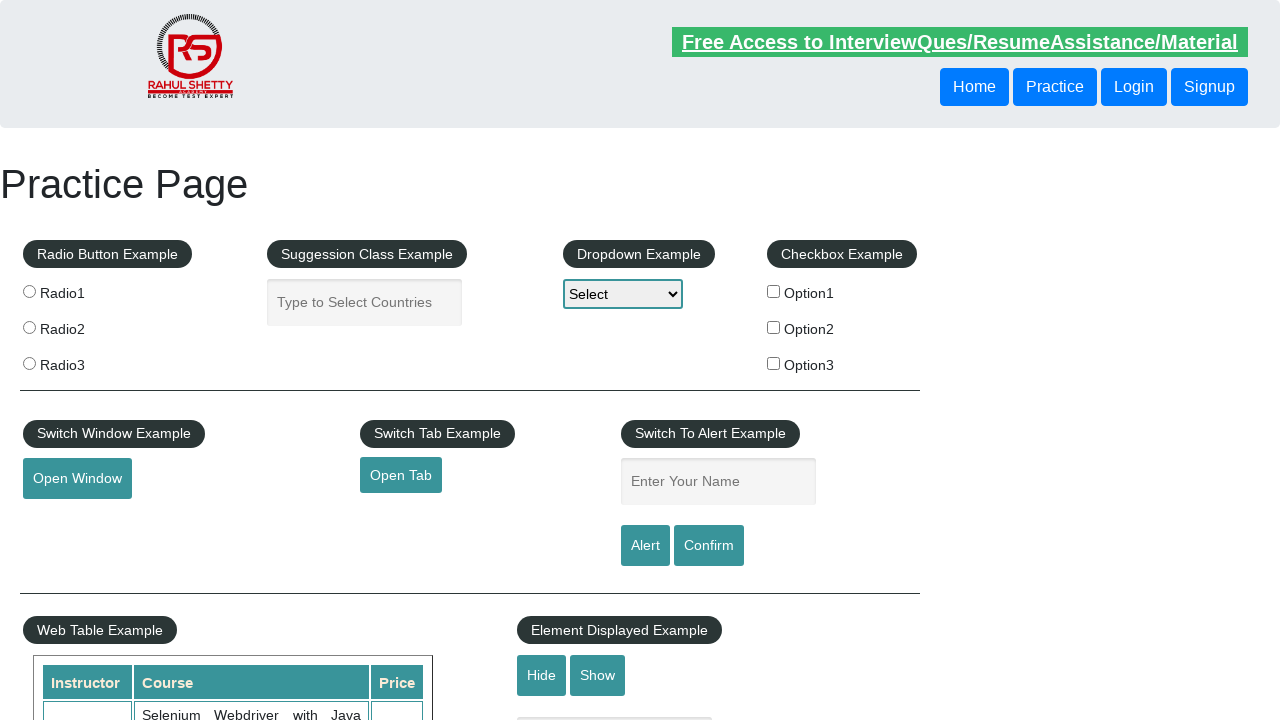

Set up dialog handler to dismiss confirm dialogs
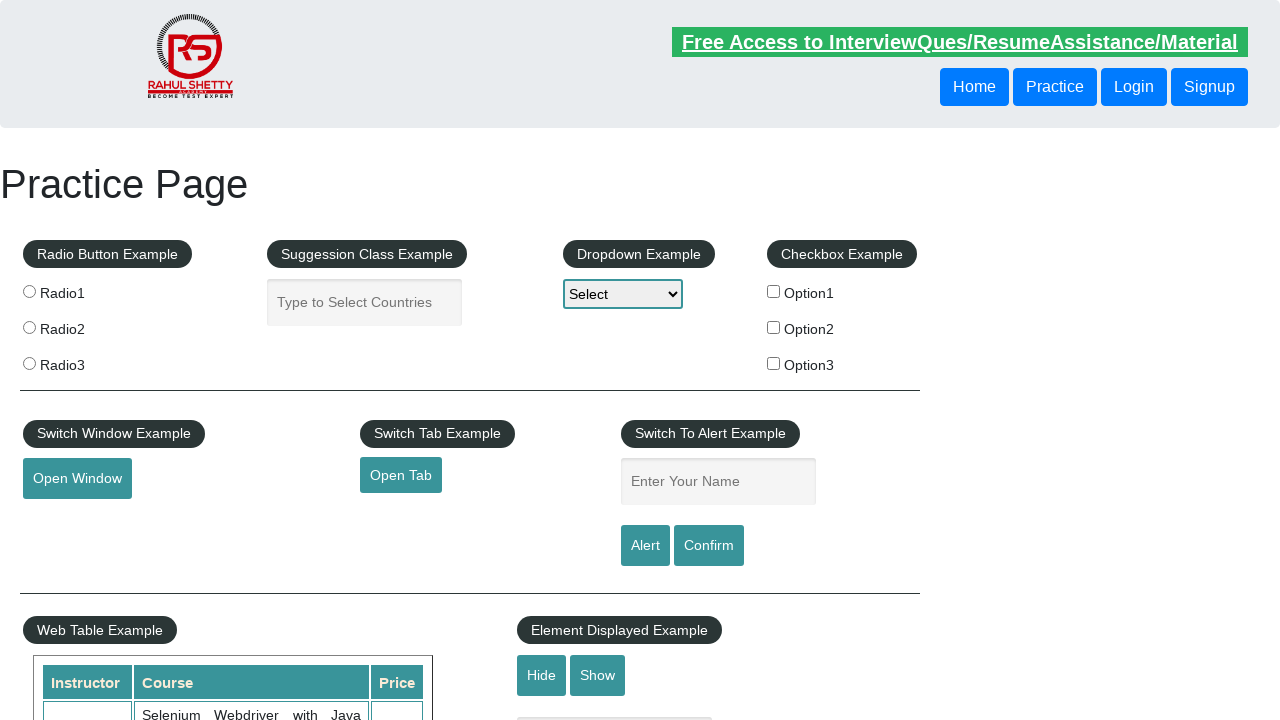

Clicked confirm button to trigger confirm dialog at (709, 546) on #confirmbtn
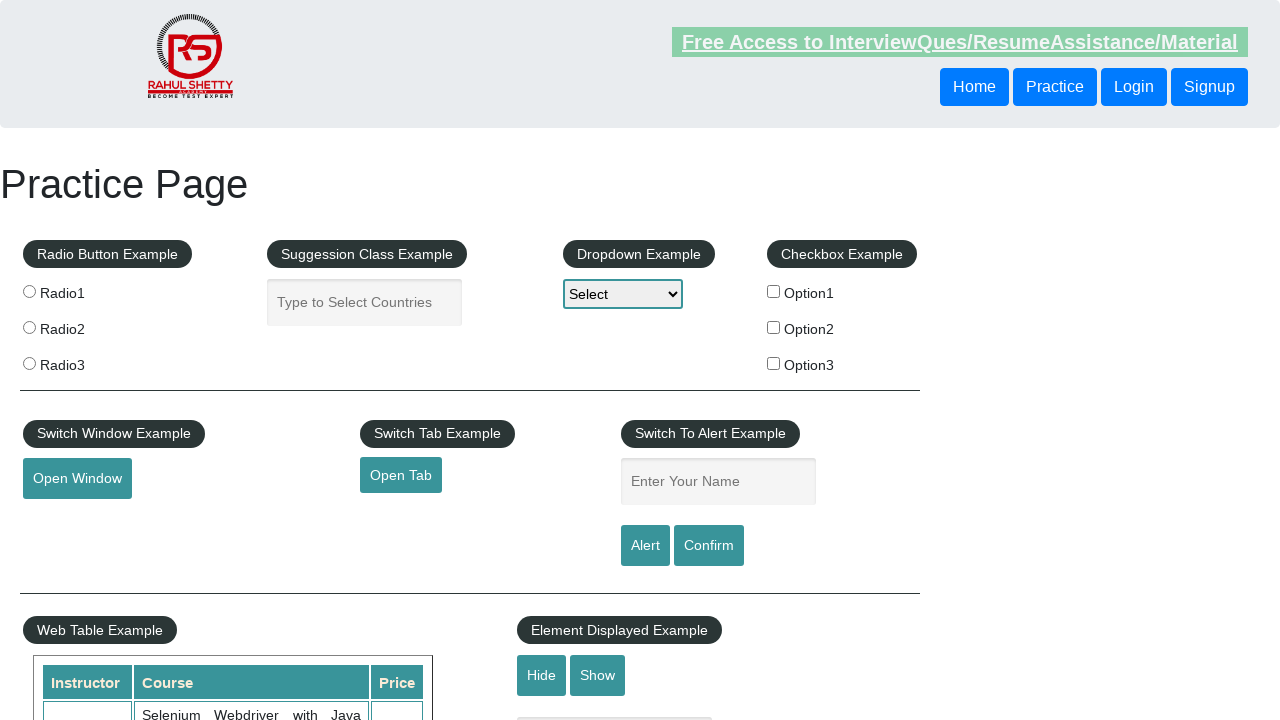

Waited for confirm dialog to be dismissed
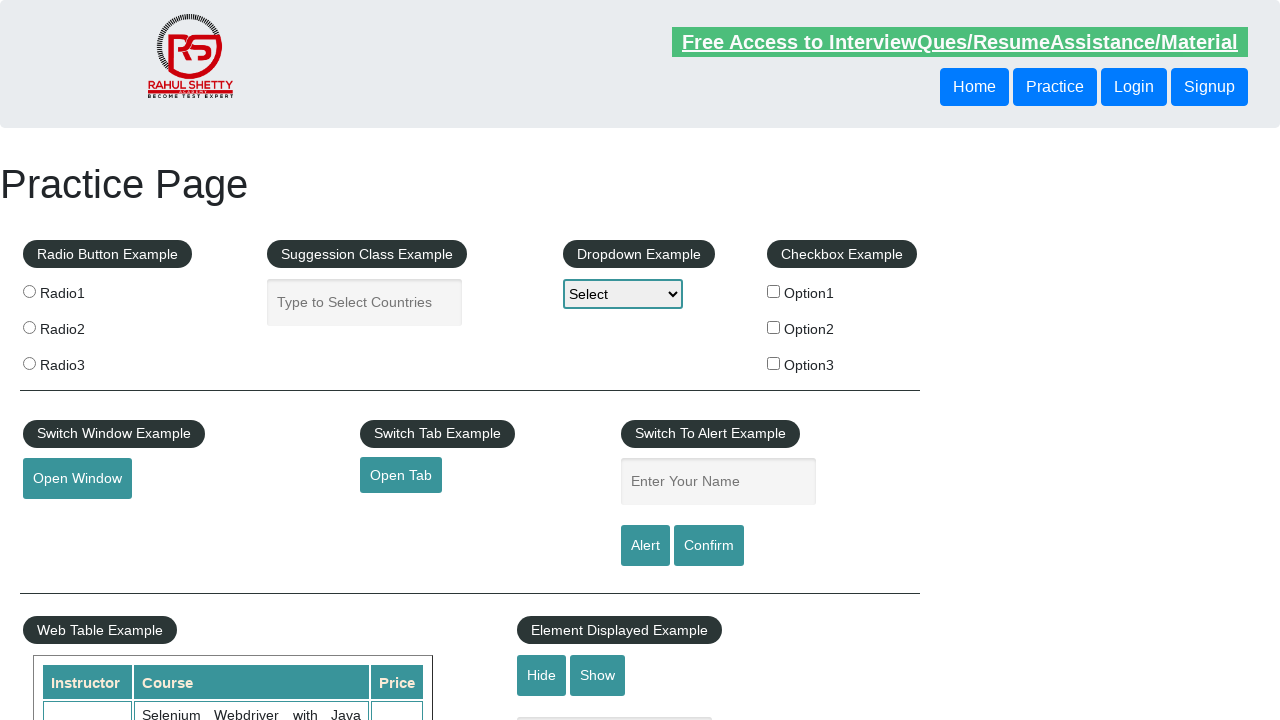

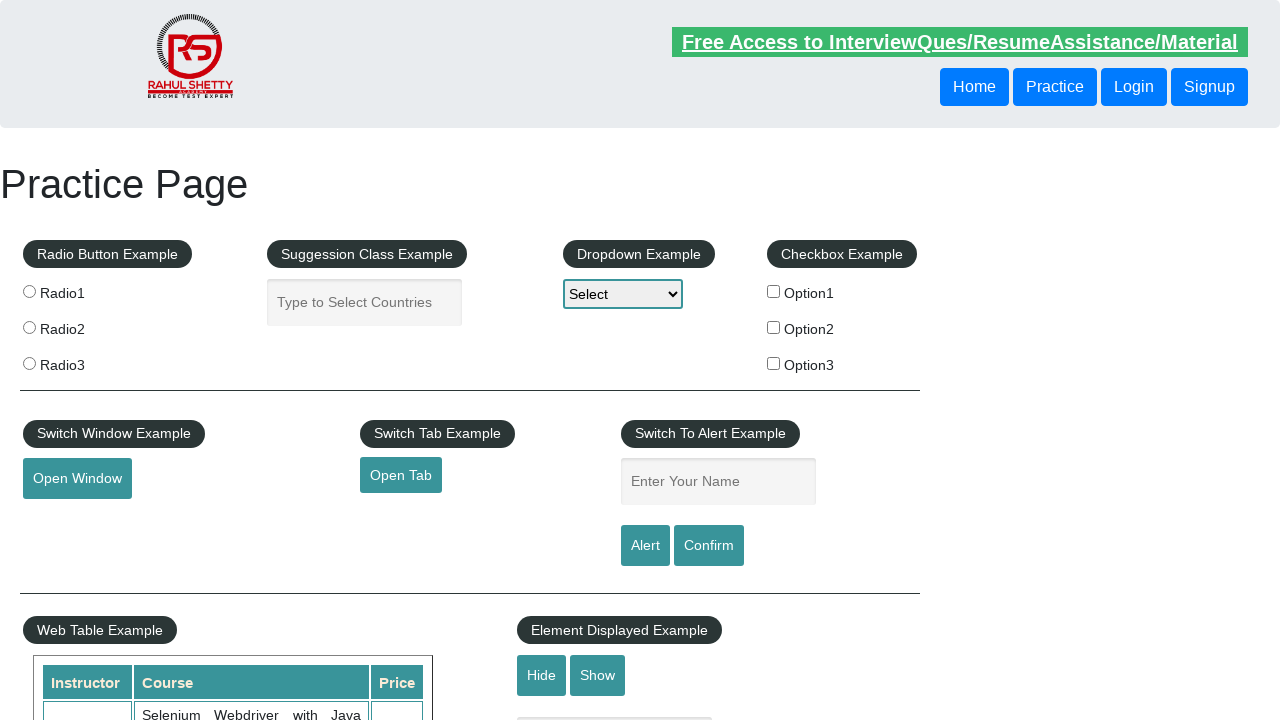